Tests a simple form demo by entering a message in a text field, clicking a button to display it, and verifying the message appears correctly

Starting URL: https://www.lambdatest.com/selenium-playground/simple-form-demo

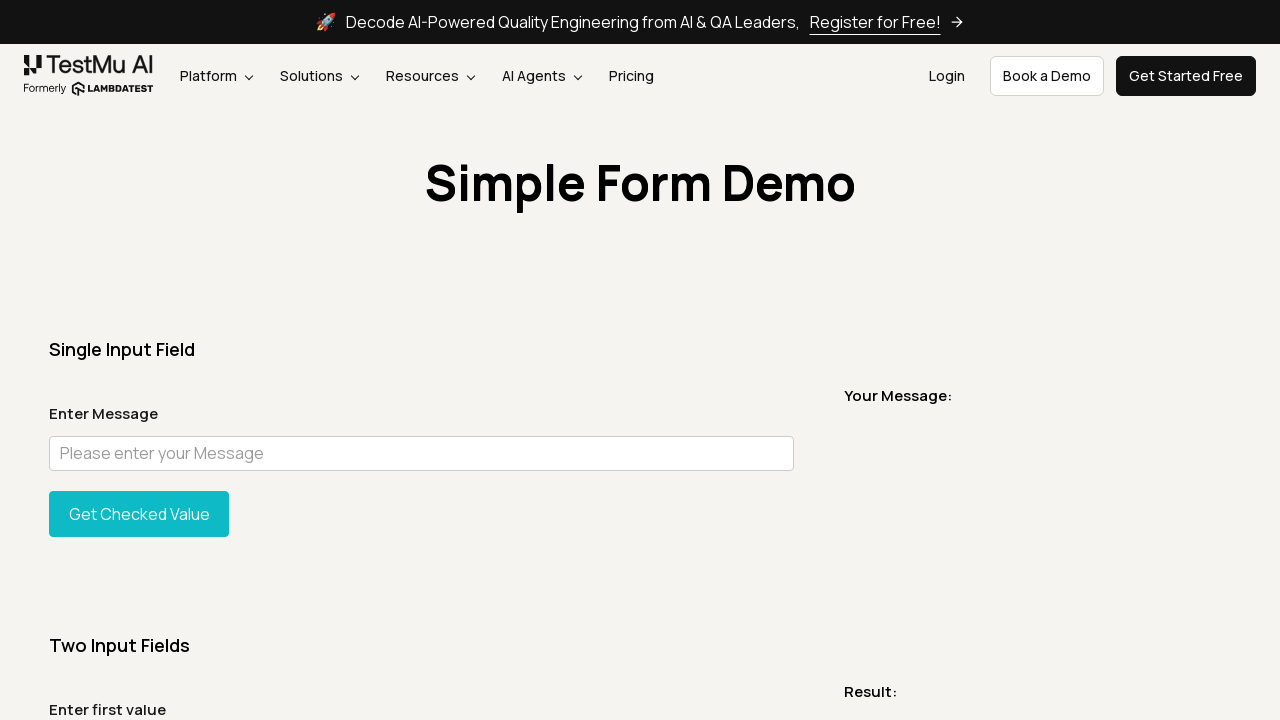

Clicked on the message input field at (421, 453) on #user-message
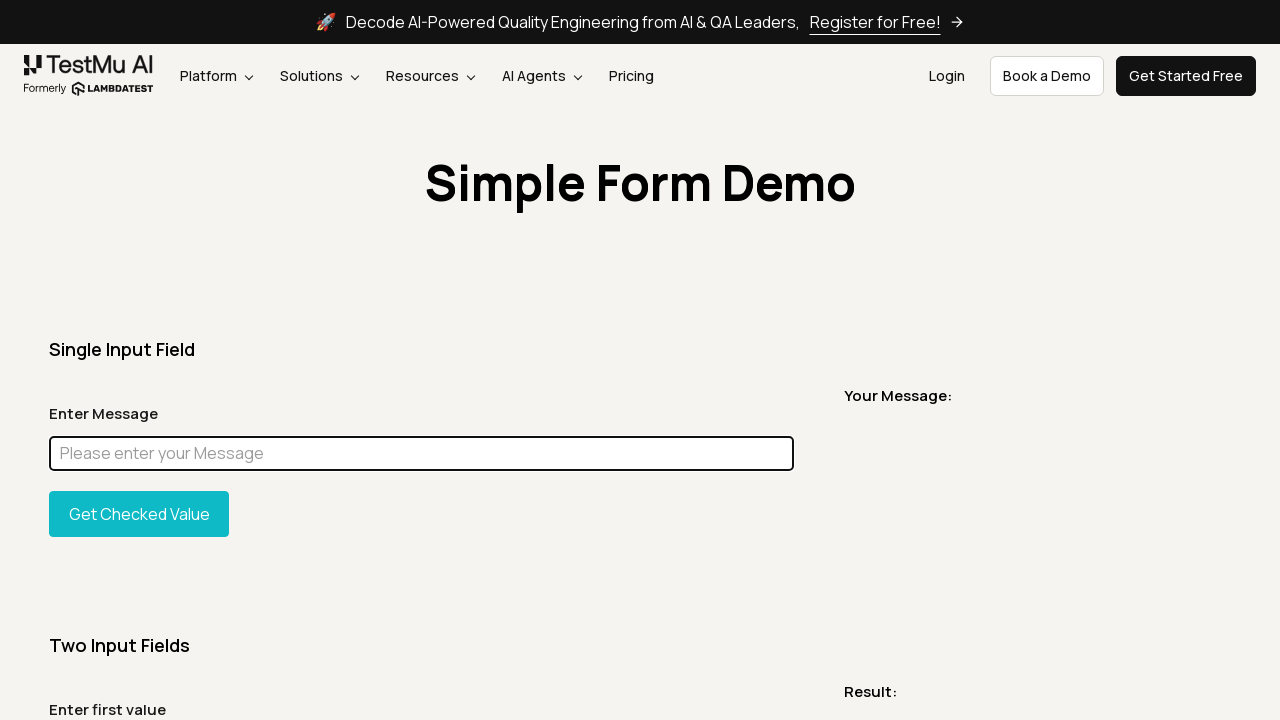

Entered 'Hello!' in the message input field on #user-message
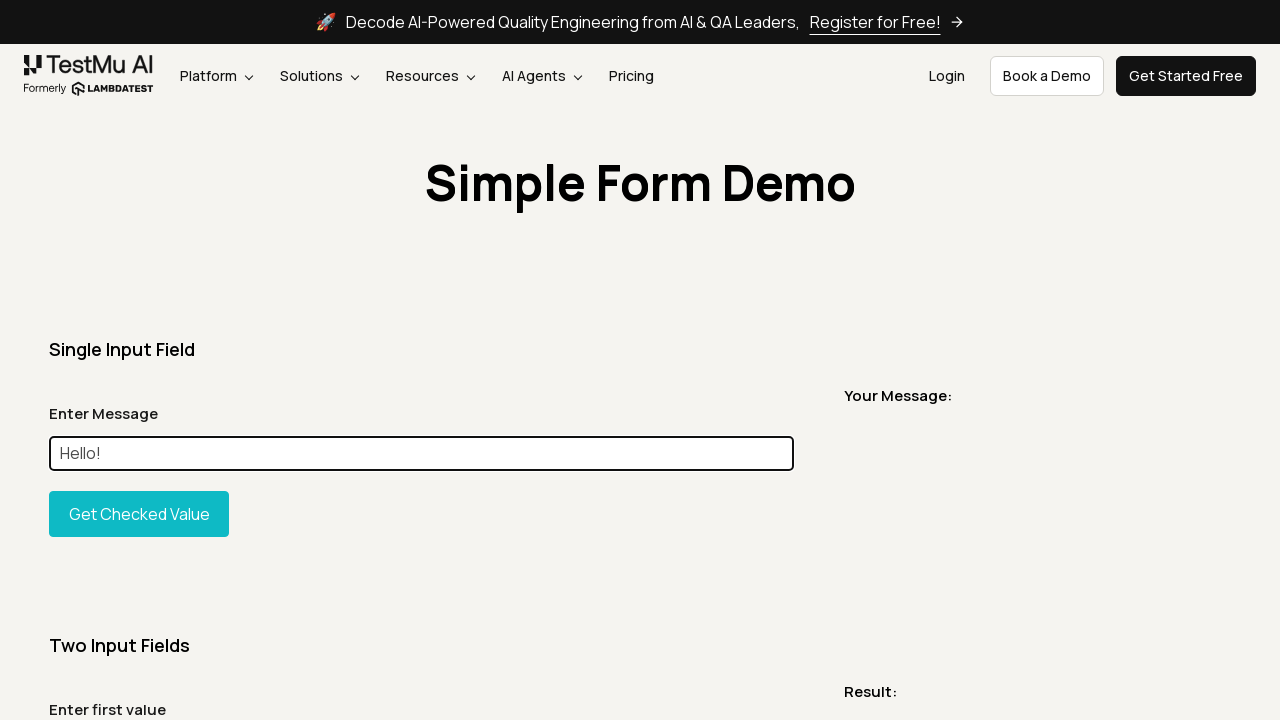

Clicked the button to display the message at (139, 514) on #showInput
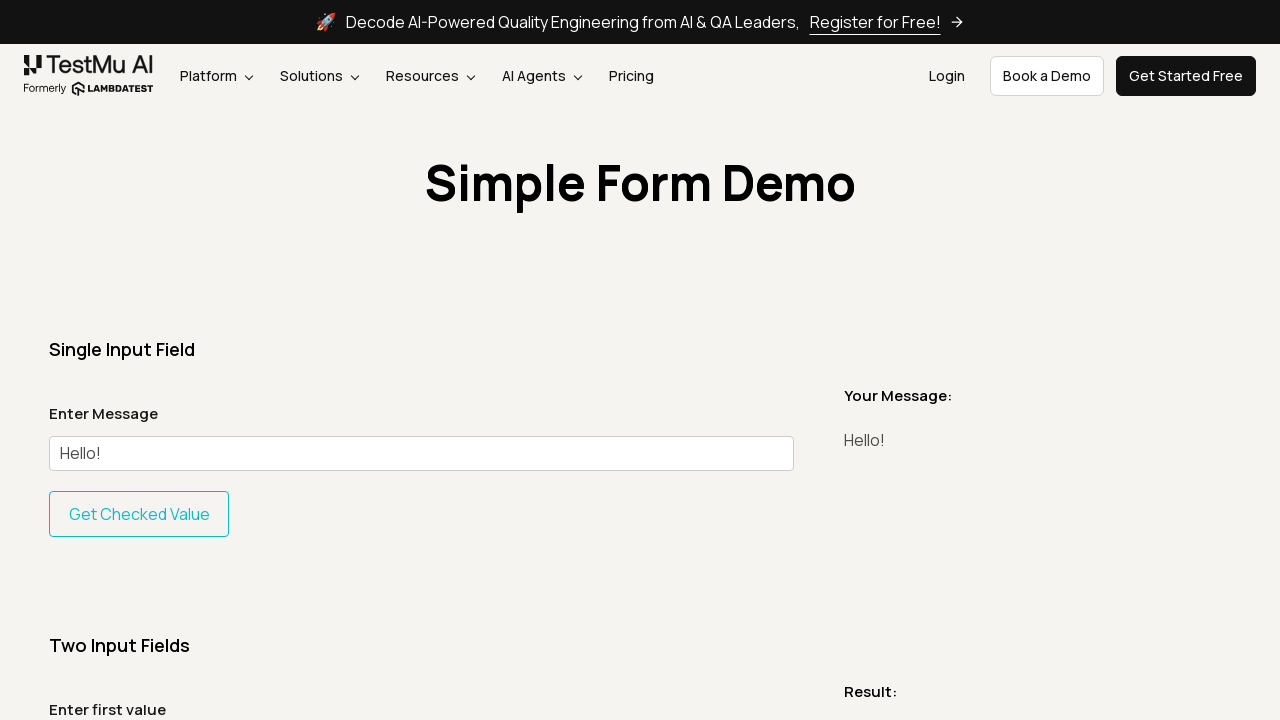

Message appeared on the page
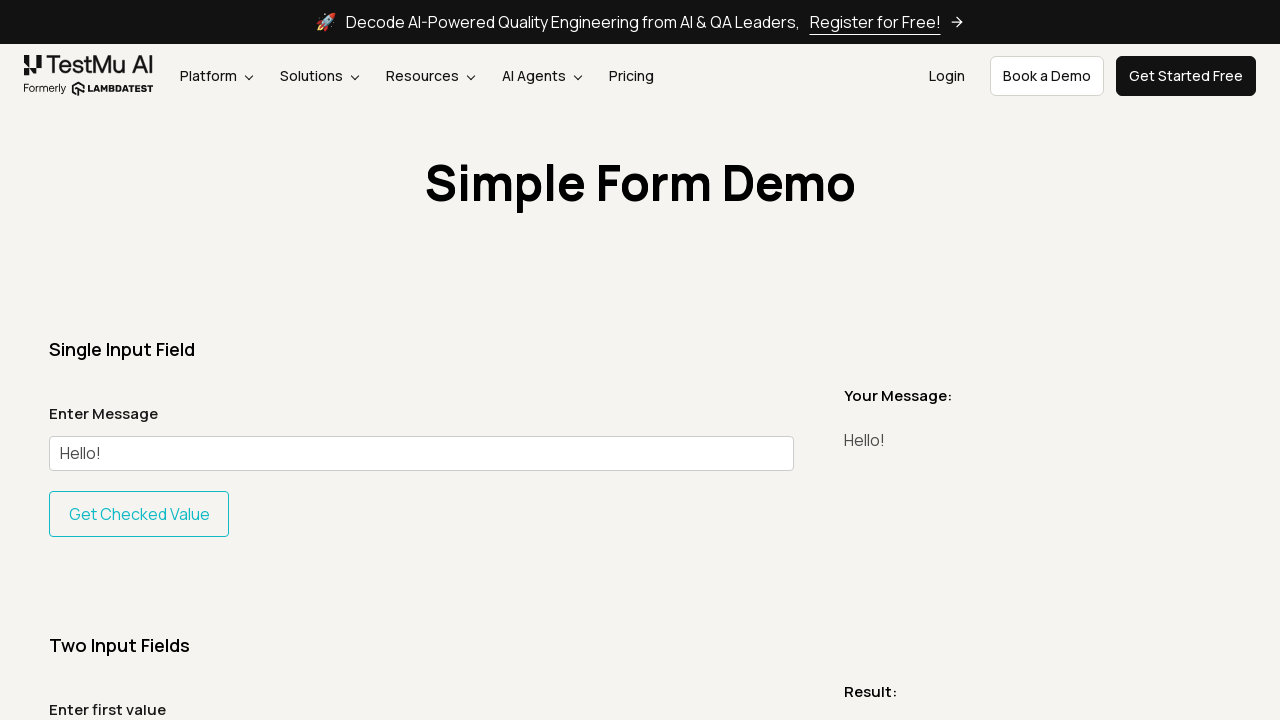

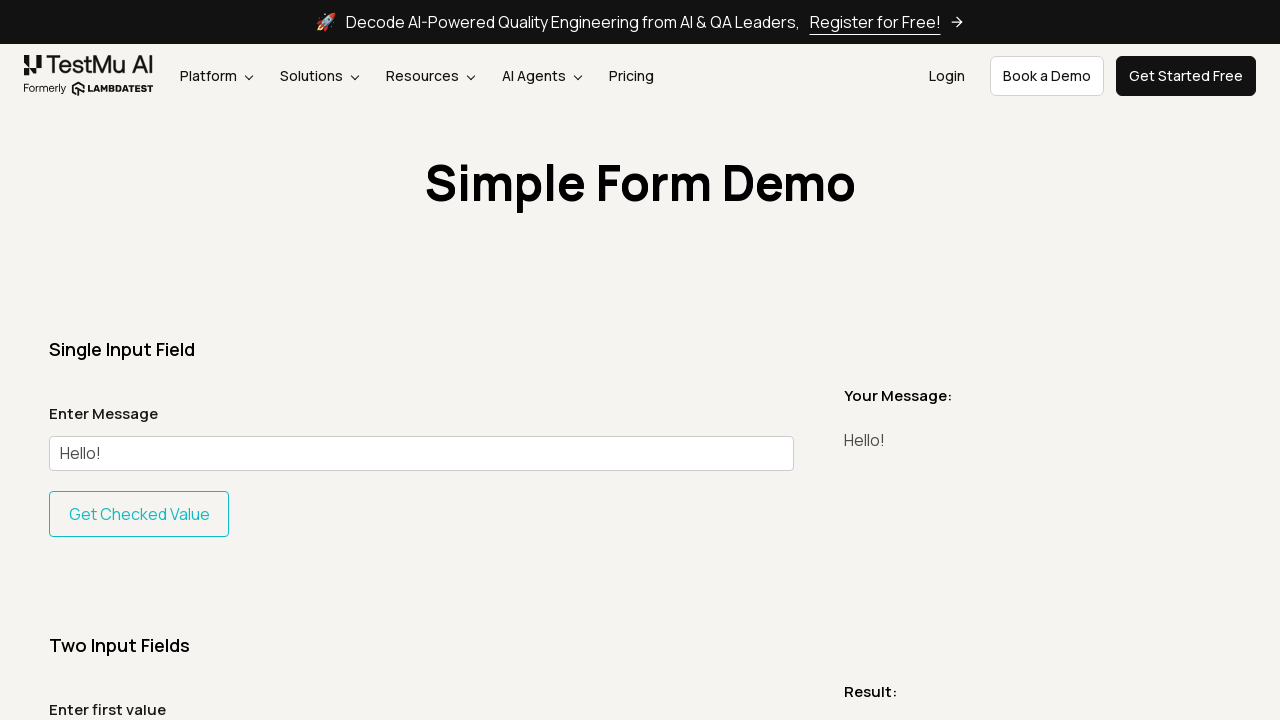